Tests animated button functionality by clicking an animation trigger button, waiting for animation, then clicking the moving target element

Starting URL: http://www.uitestingplayground.com/animation

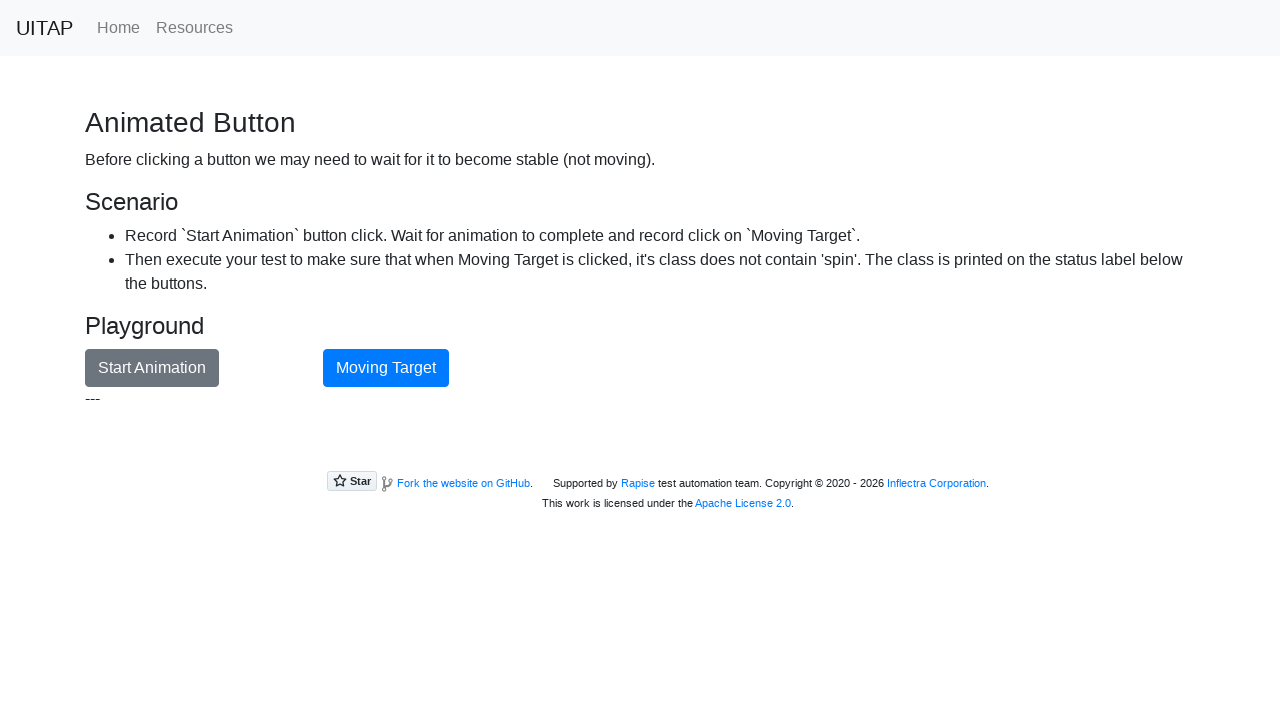

Clicked animation trigger button to start animation at (152, 368) on #animationButton
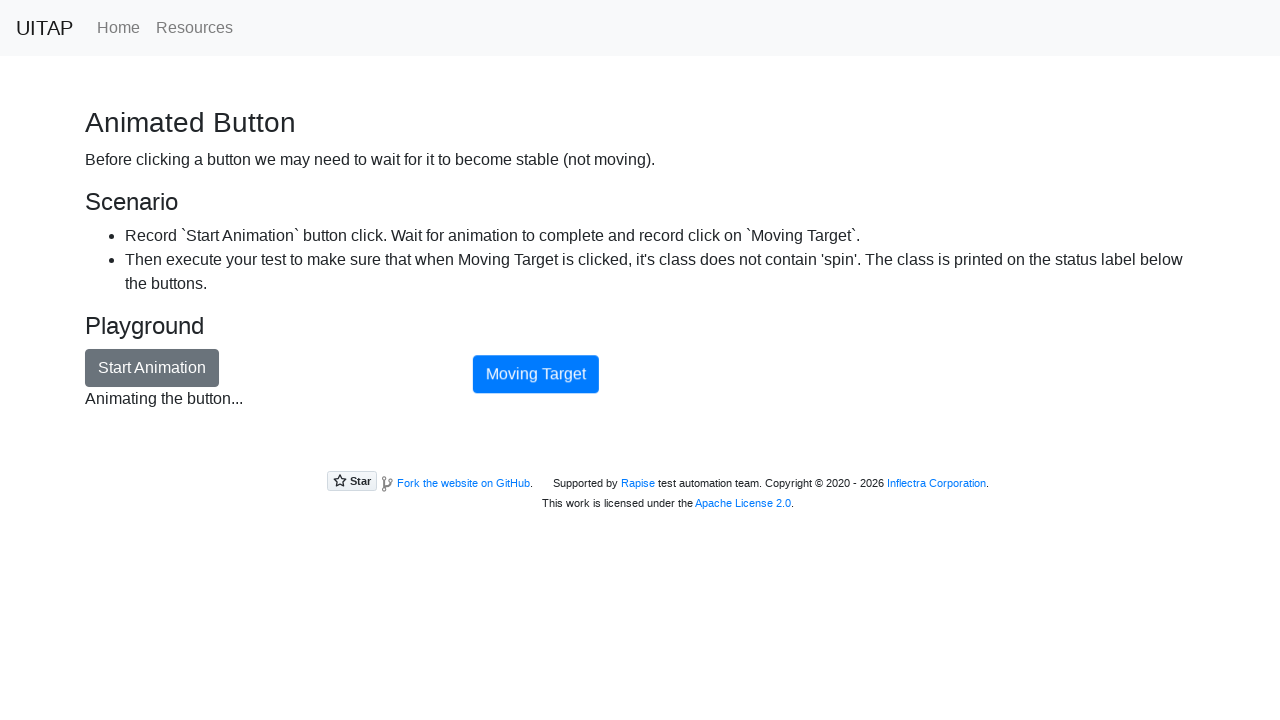

Waited 10 seconds for animation to complete
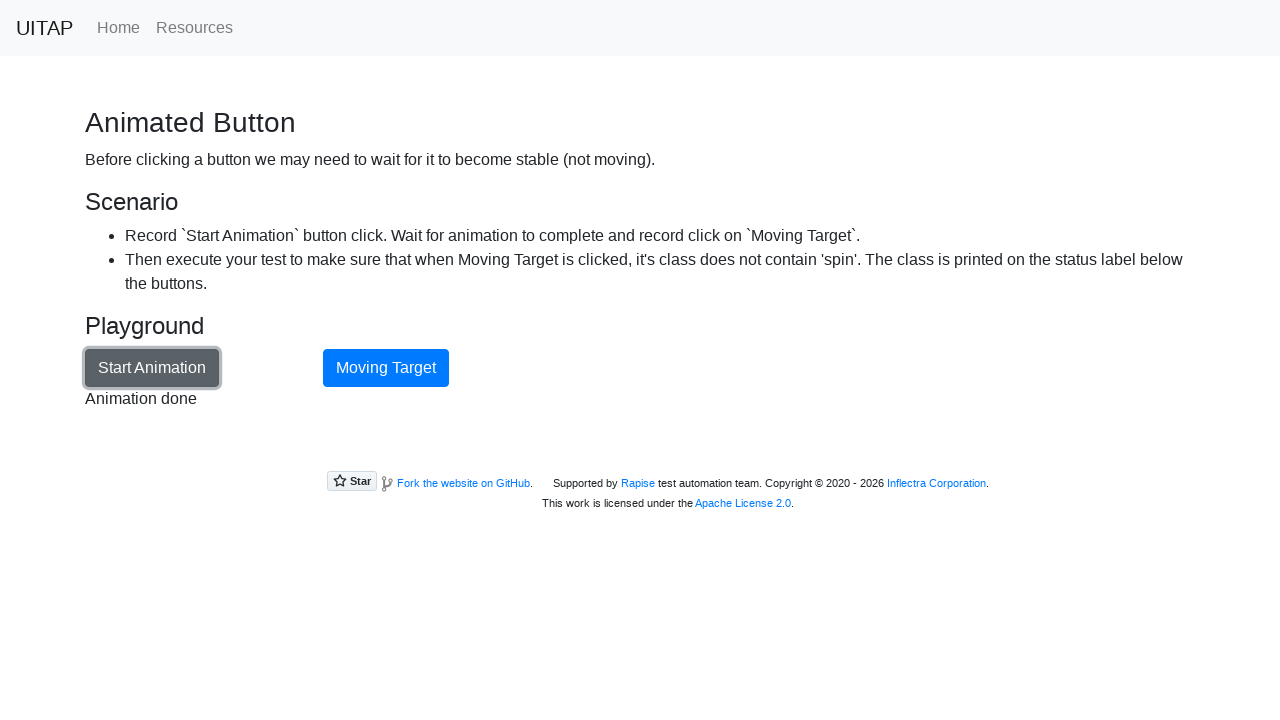

Clicked the moving target element after animation completed at (386, 368) on #movingTarget
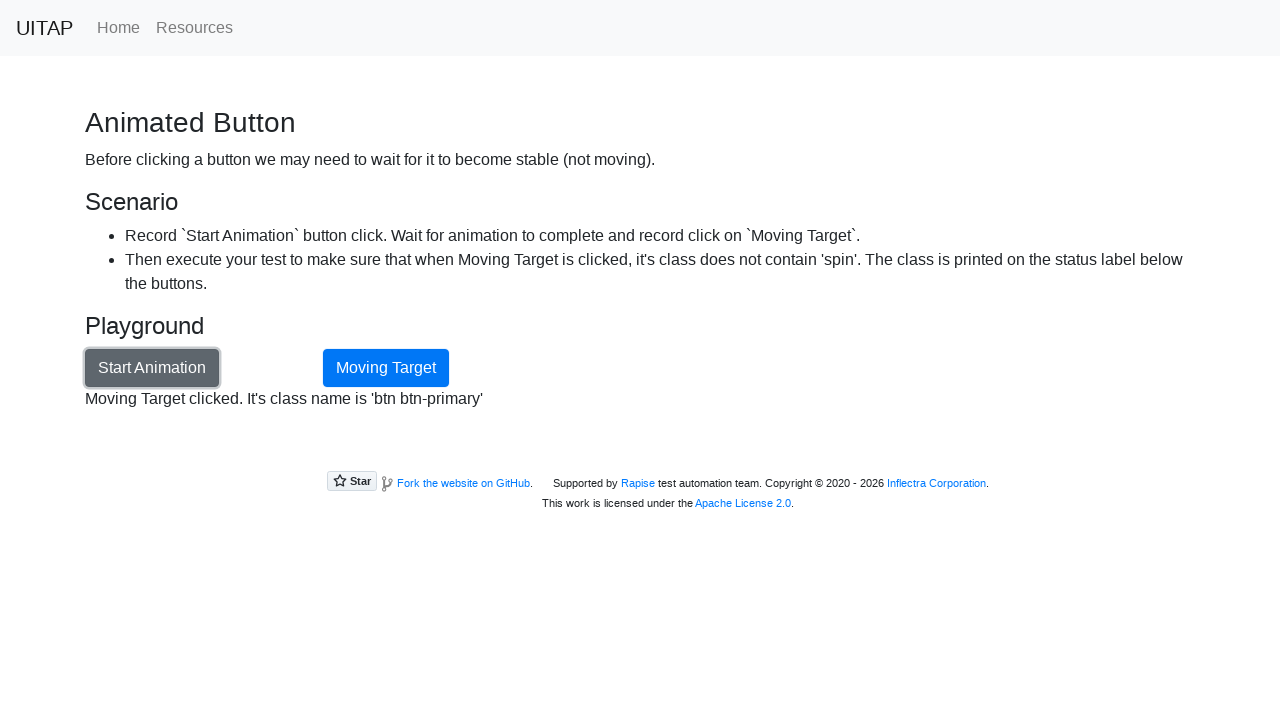

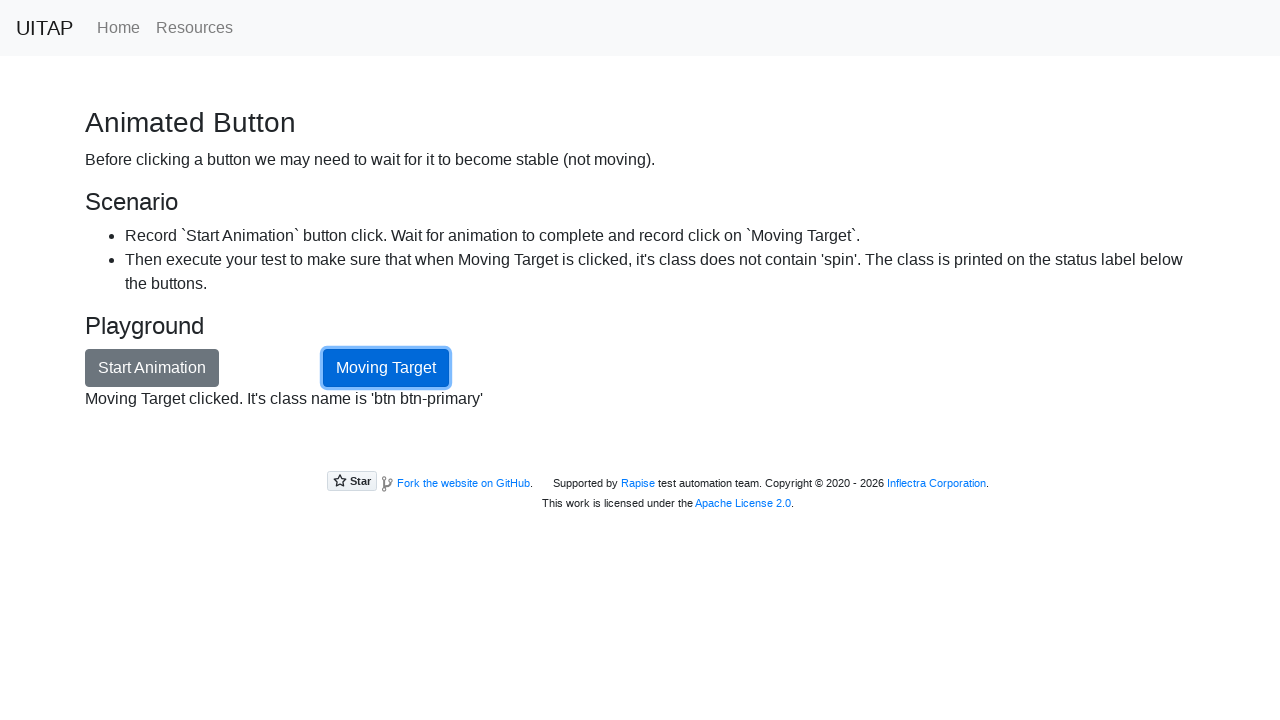